Tests a text box form by filling in full name, email, current address, and permanent address fields, then submitting the form and verifying the submitted data is displayed correctly

Starting URL: https://demoqa.com/text-box

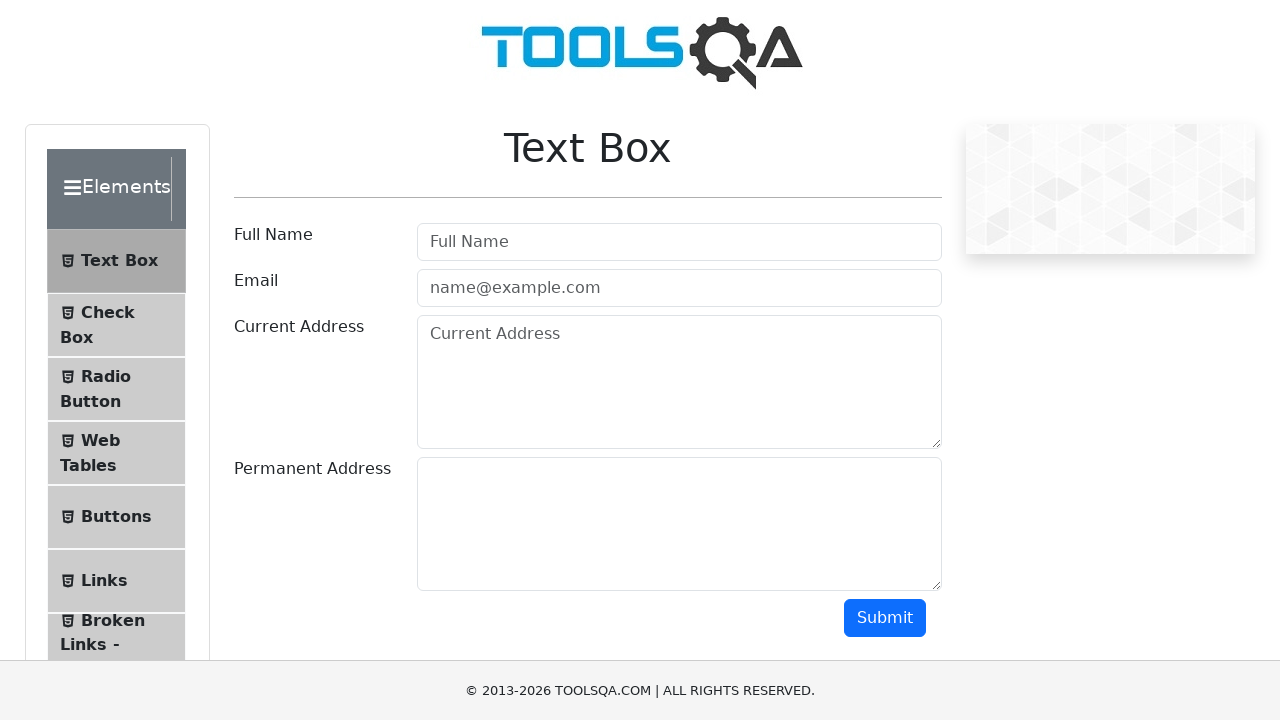

Filled full name field with 'john' on #userName
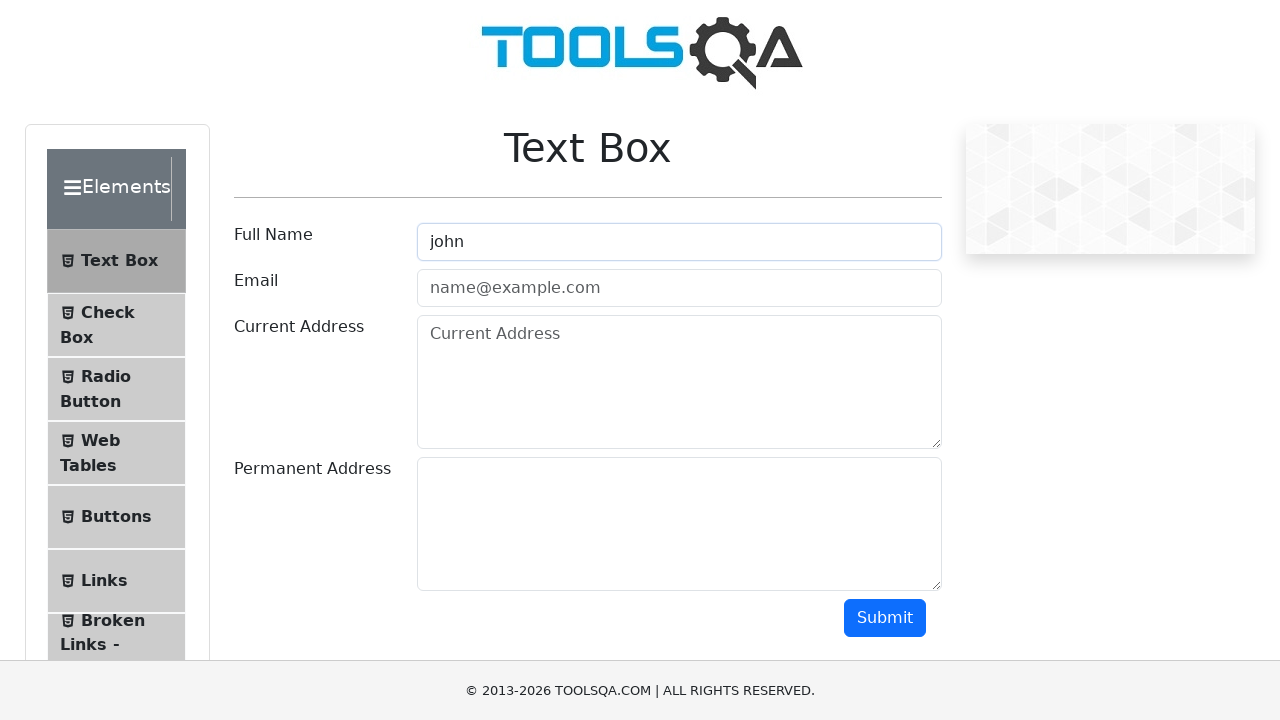

Filled email field with 'test@gmail.com' on #userEmail
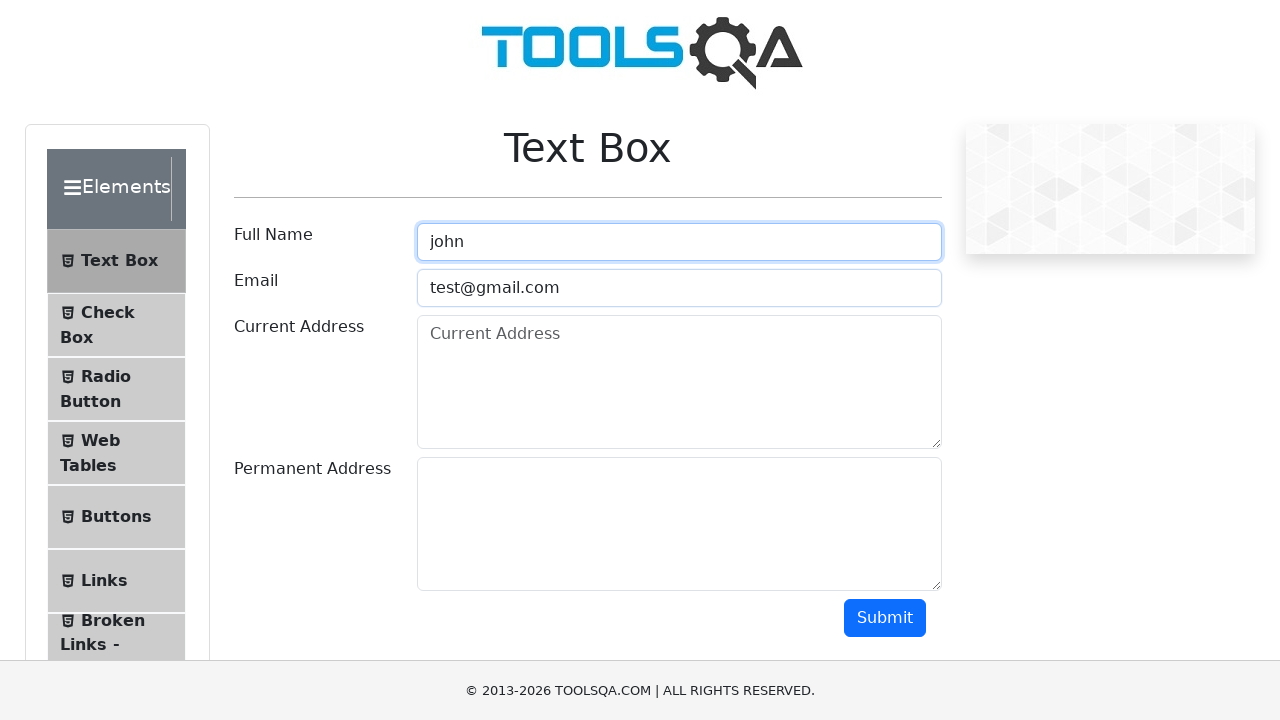

Filled current address field with '278 Jackson Street, Petone, Wellington' on #currentAddress
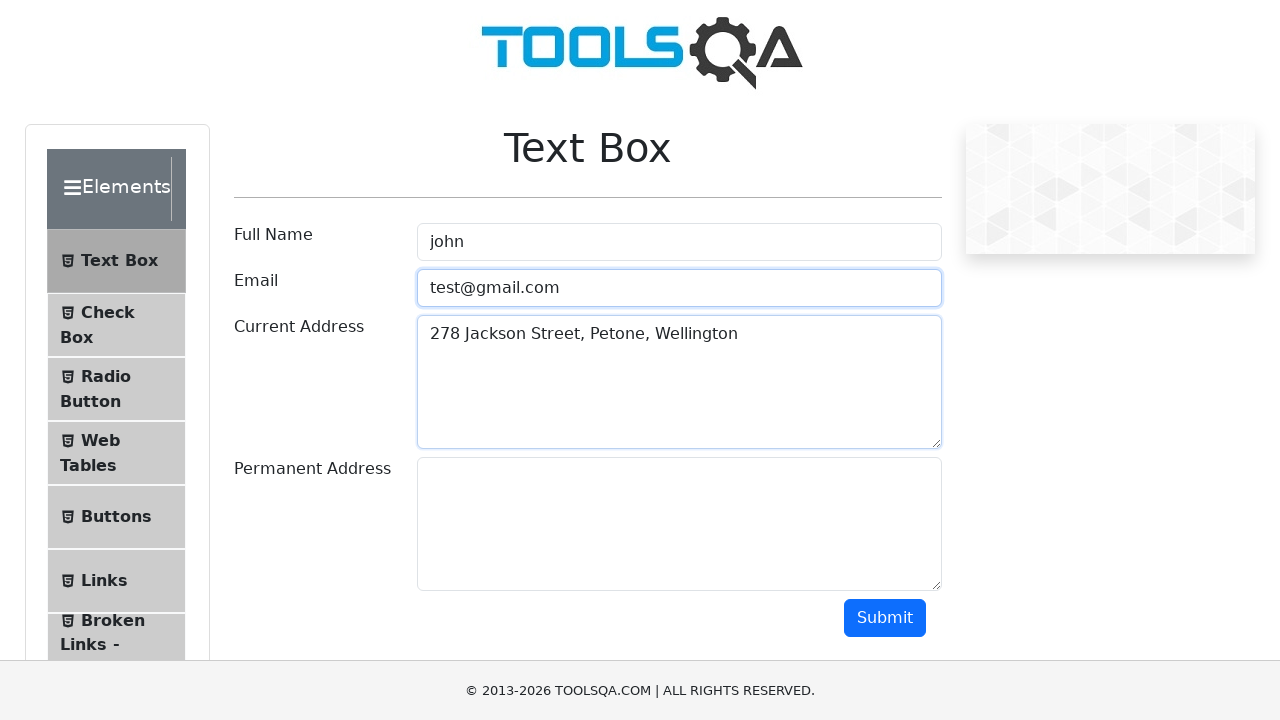

Filled permanent address field with '108 Apu Crescent, Lyall Bay, Wellington' on #permanentAddress
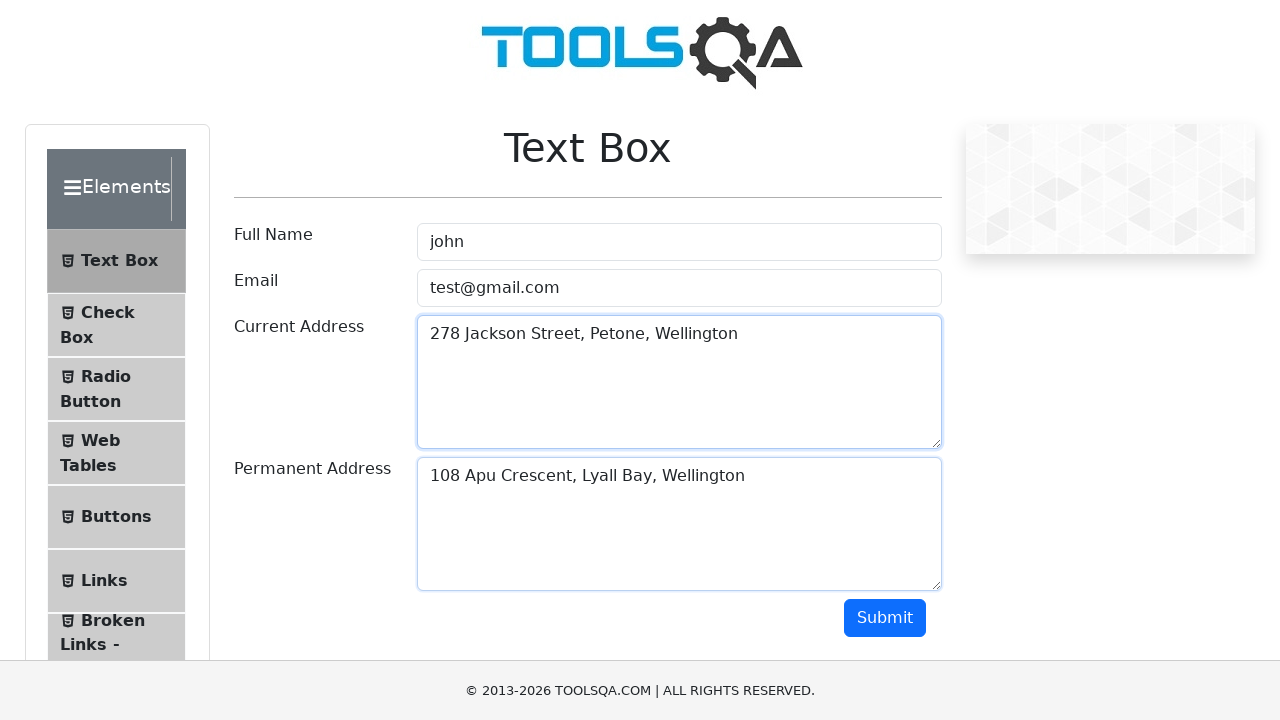

Clicked submit button to submit the form at (885, 618) on button#submit
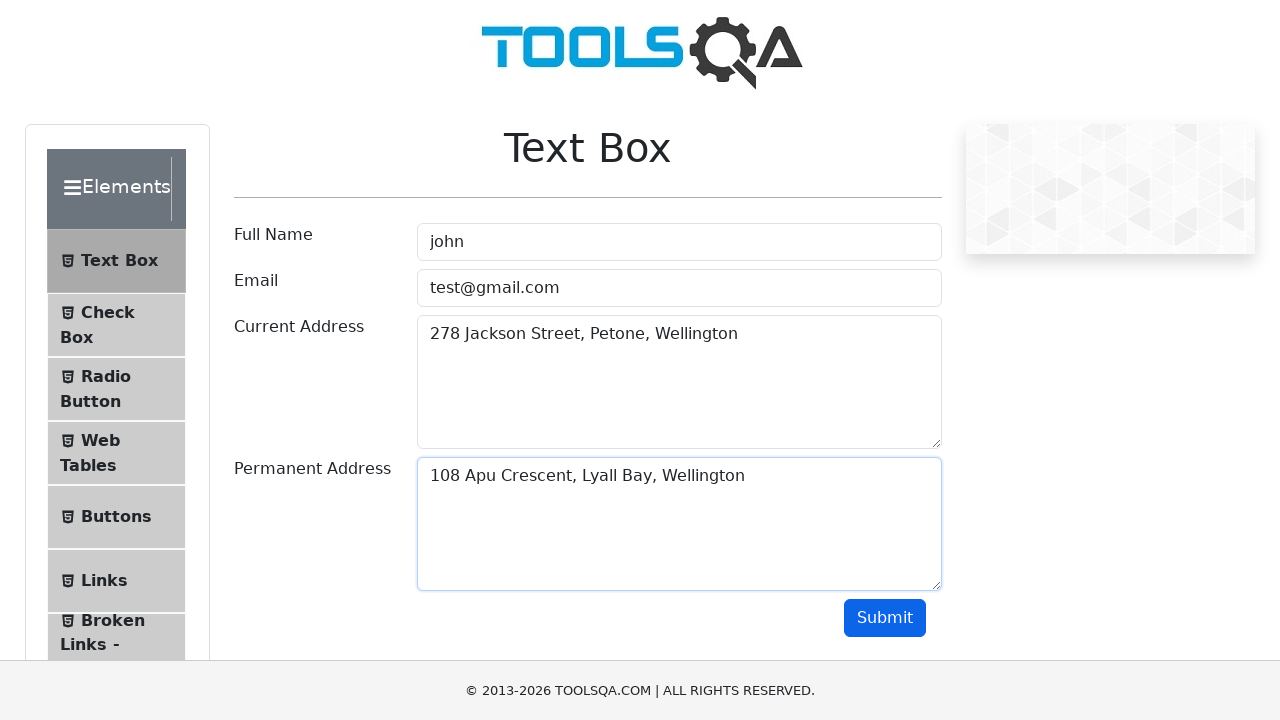

Form results loaded and displayed
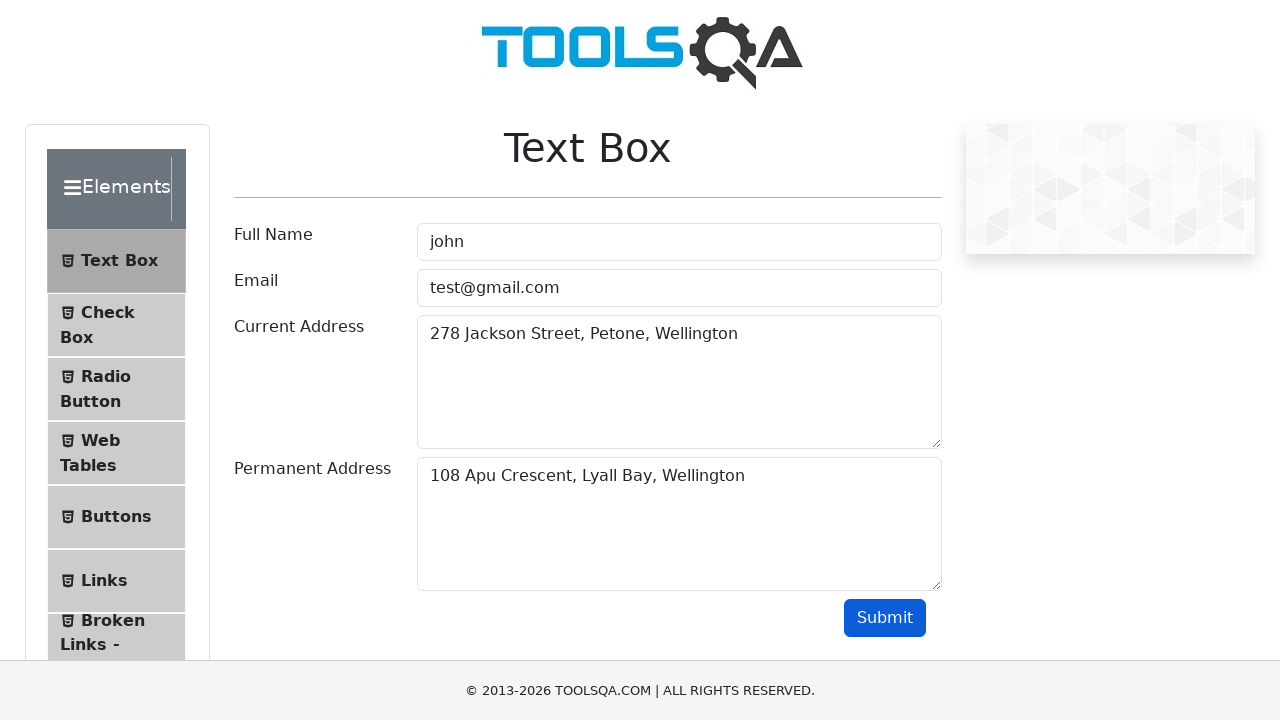

Retrieved submitted name from results
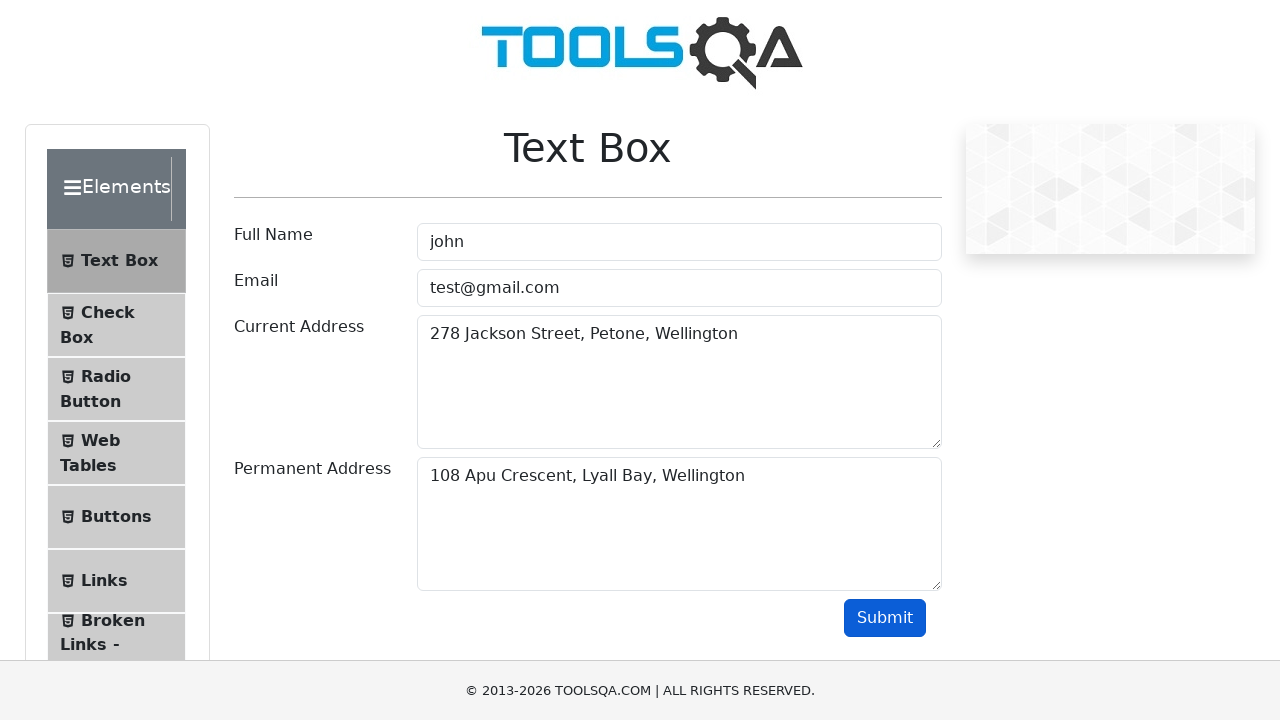

Retrieved submitted email from results
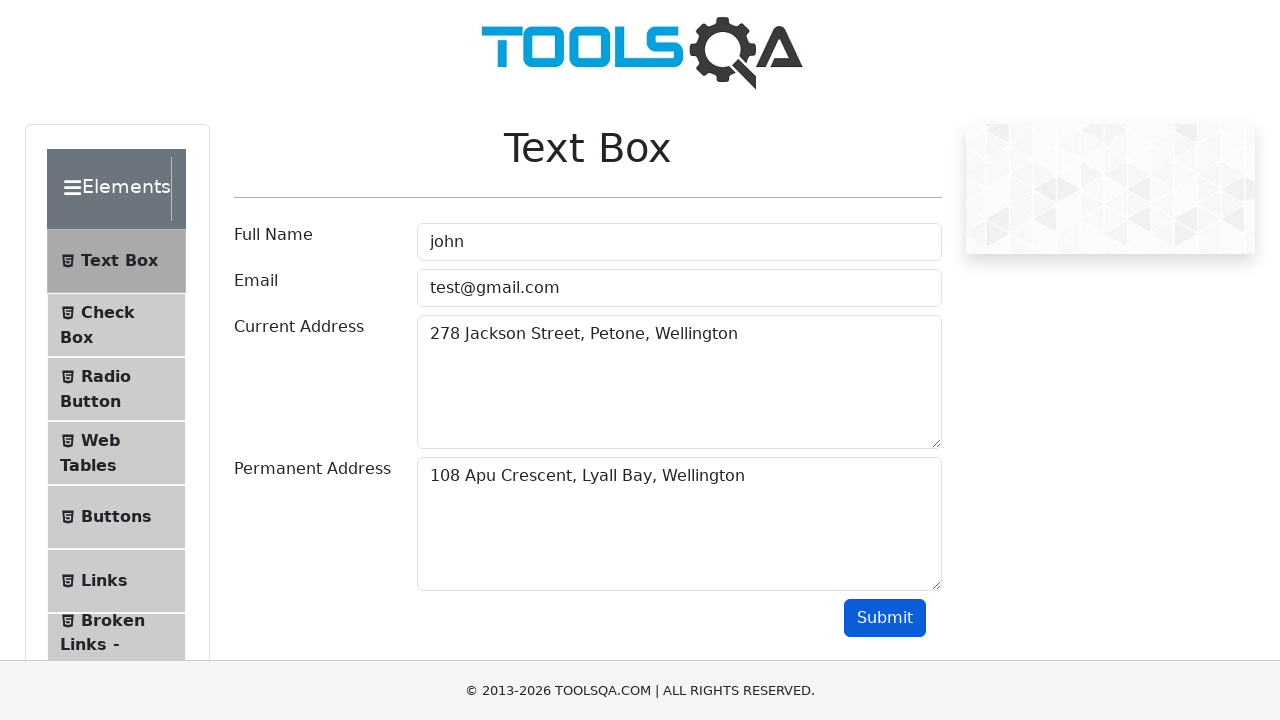

Retrieved submitted current address from results
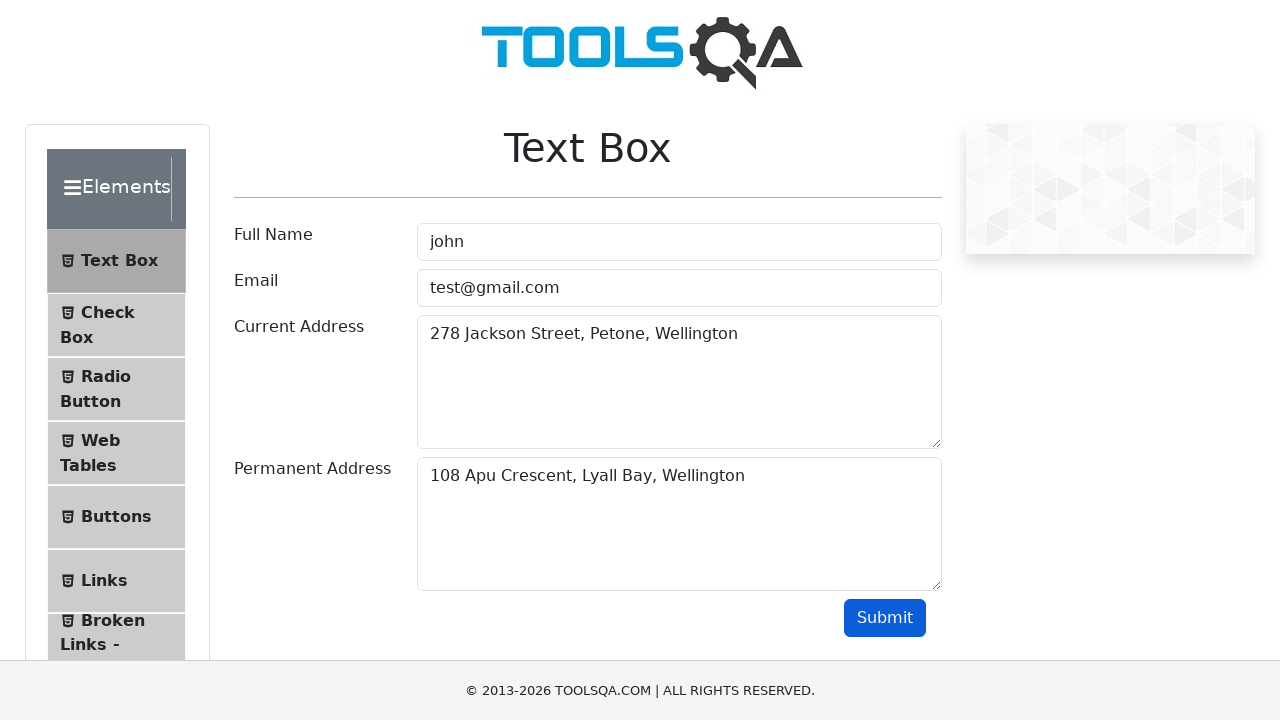

Retrieved submitted permanent address from results
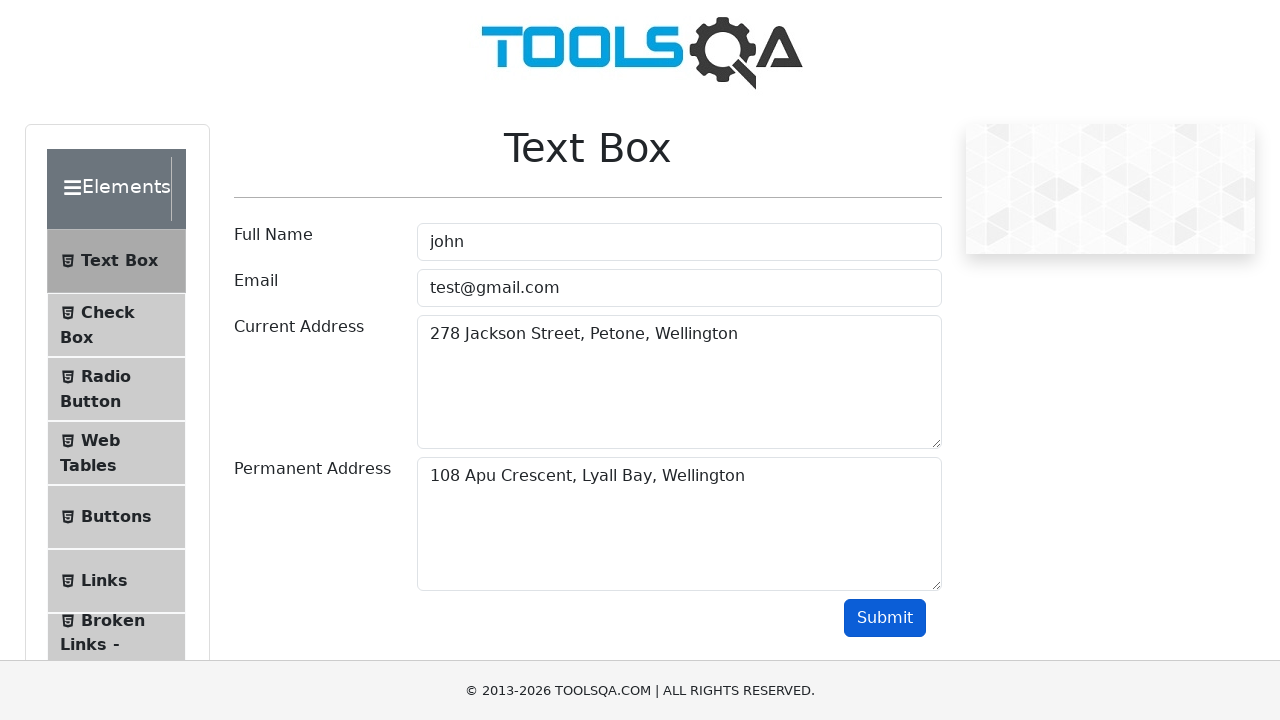

Verified that submitted name 'john' is present in results
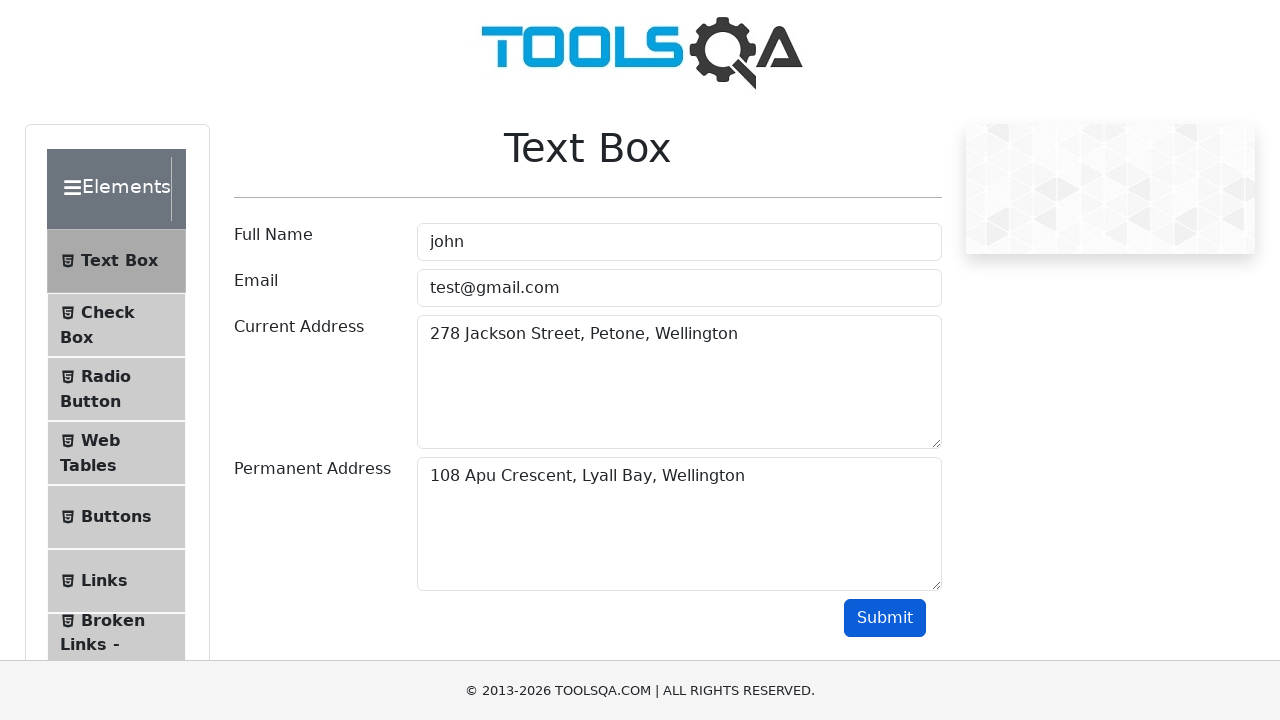

Verified that submitted email 'test@gmail.com' is present in results
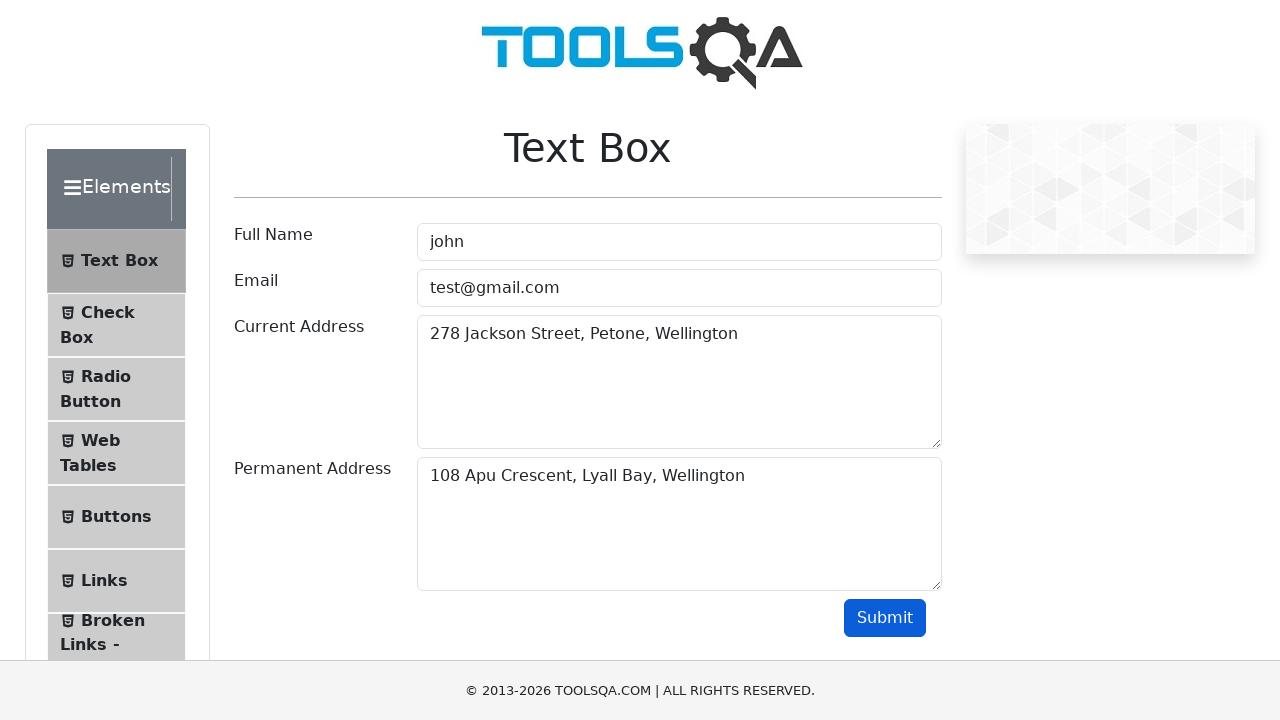

Verified that submitted current address is present in results
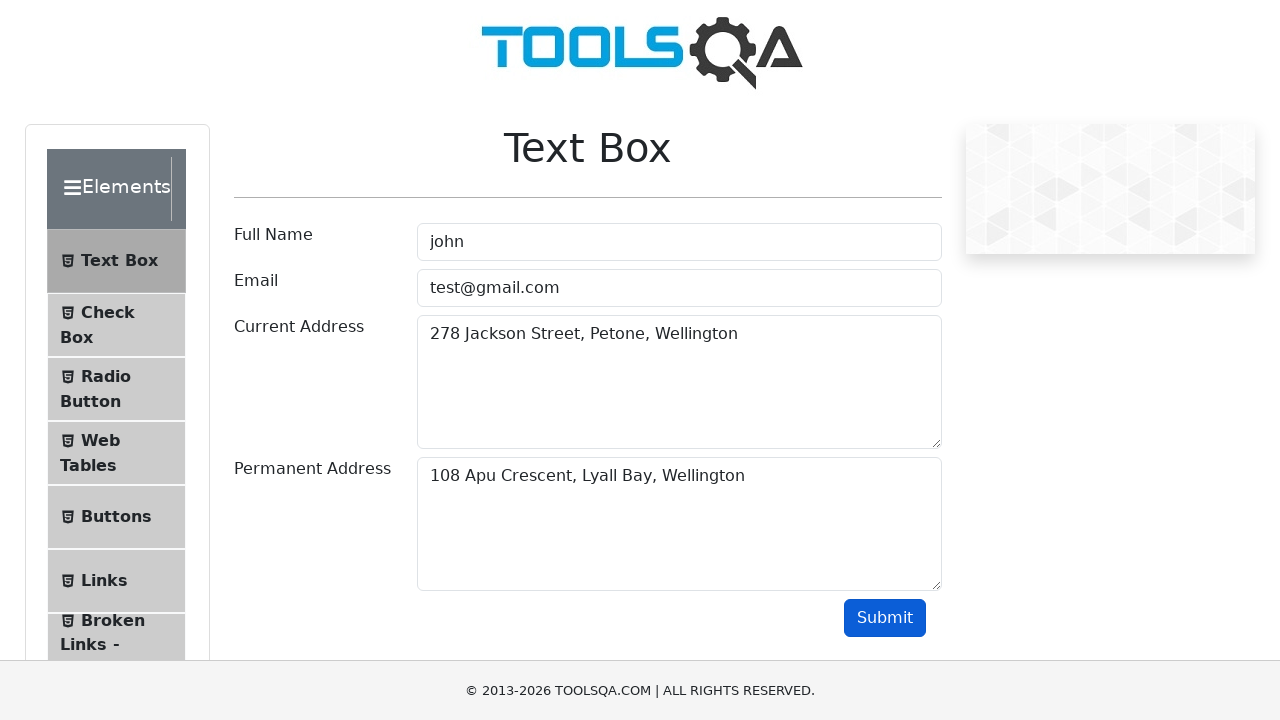

Verified that submitted permanent address is present in results
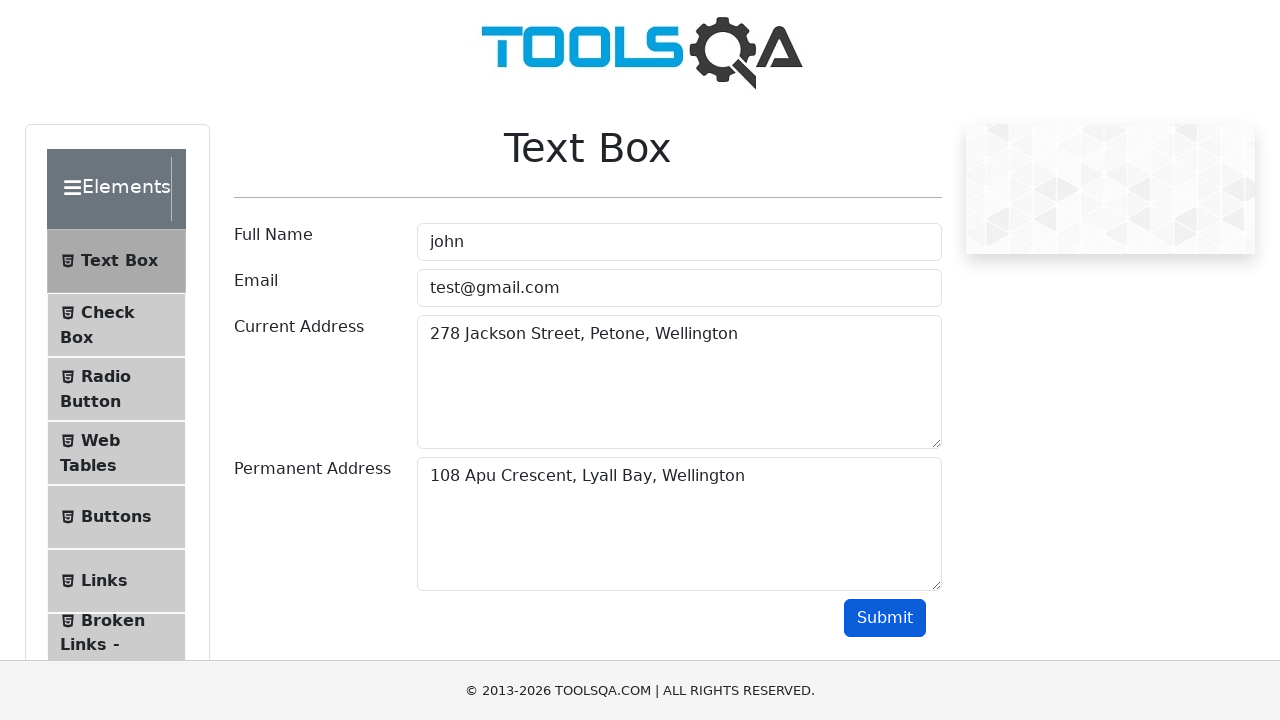

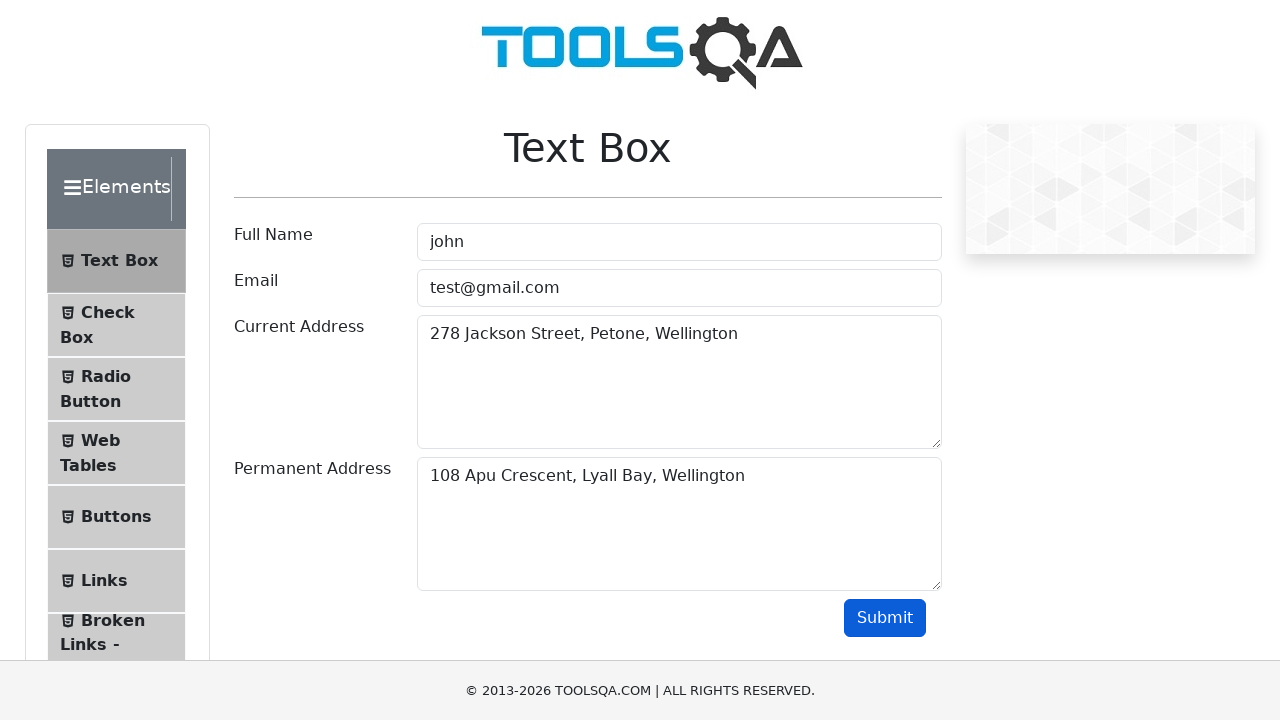